Tests the search/filter functionality on a vegetable offers page by entering "Rice" in the search field and verifying that the displayed results contain the search term.

Starting URL: https://rahulshettyacademy.com/greenkart/#/offers

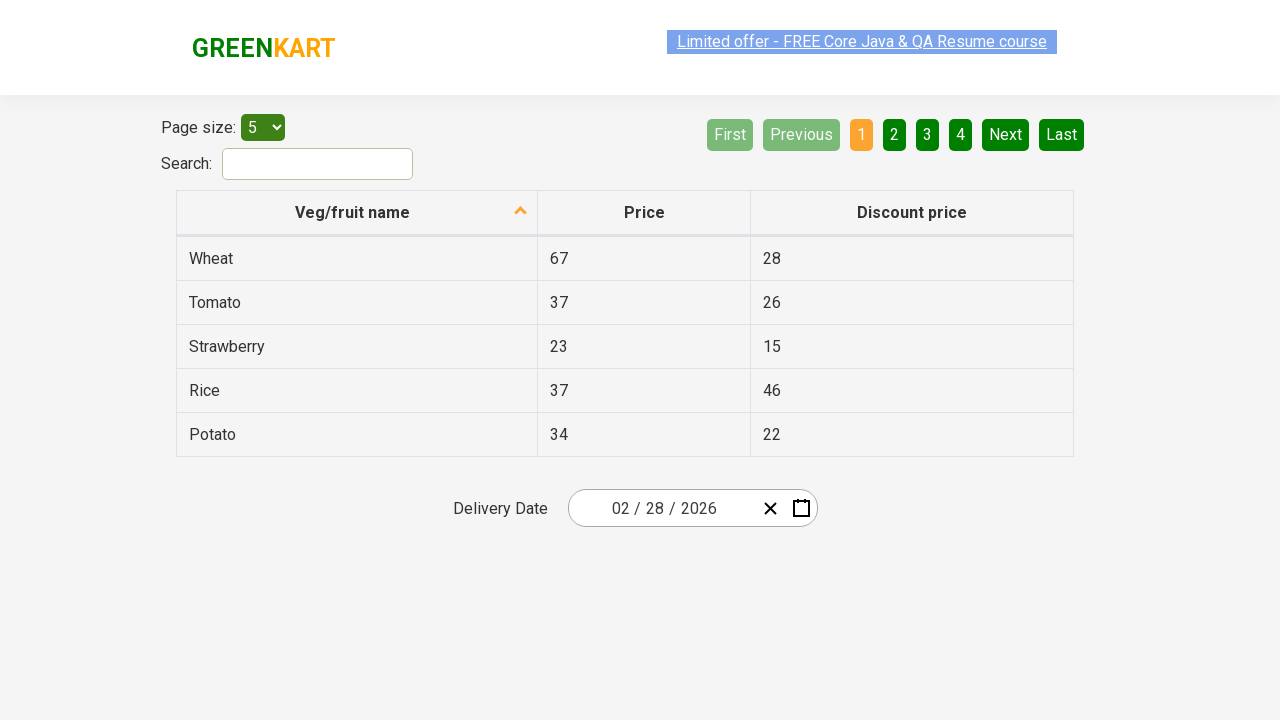

Set viewport size to 1920x1080
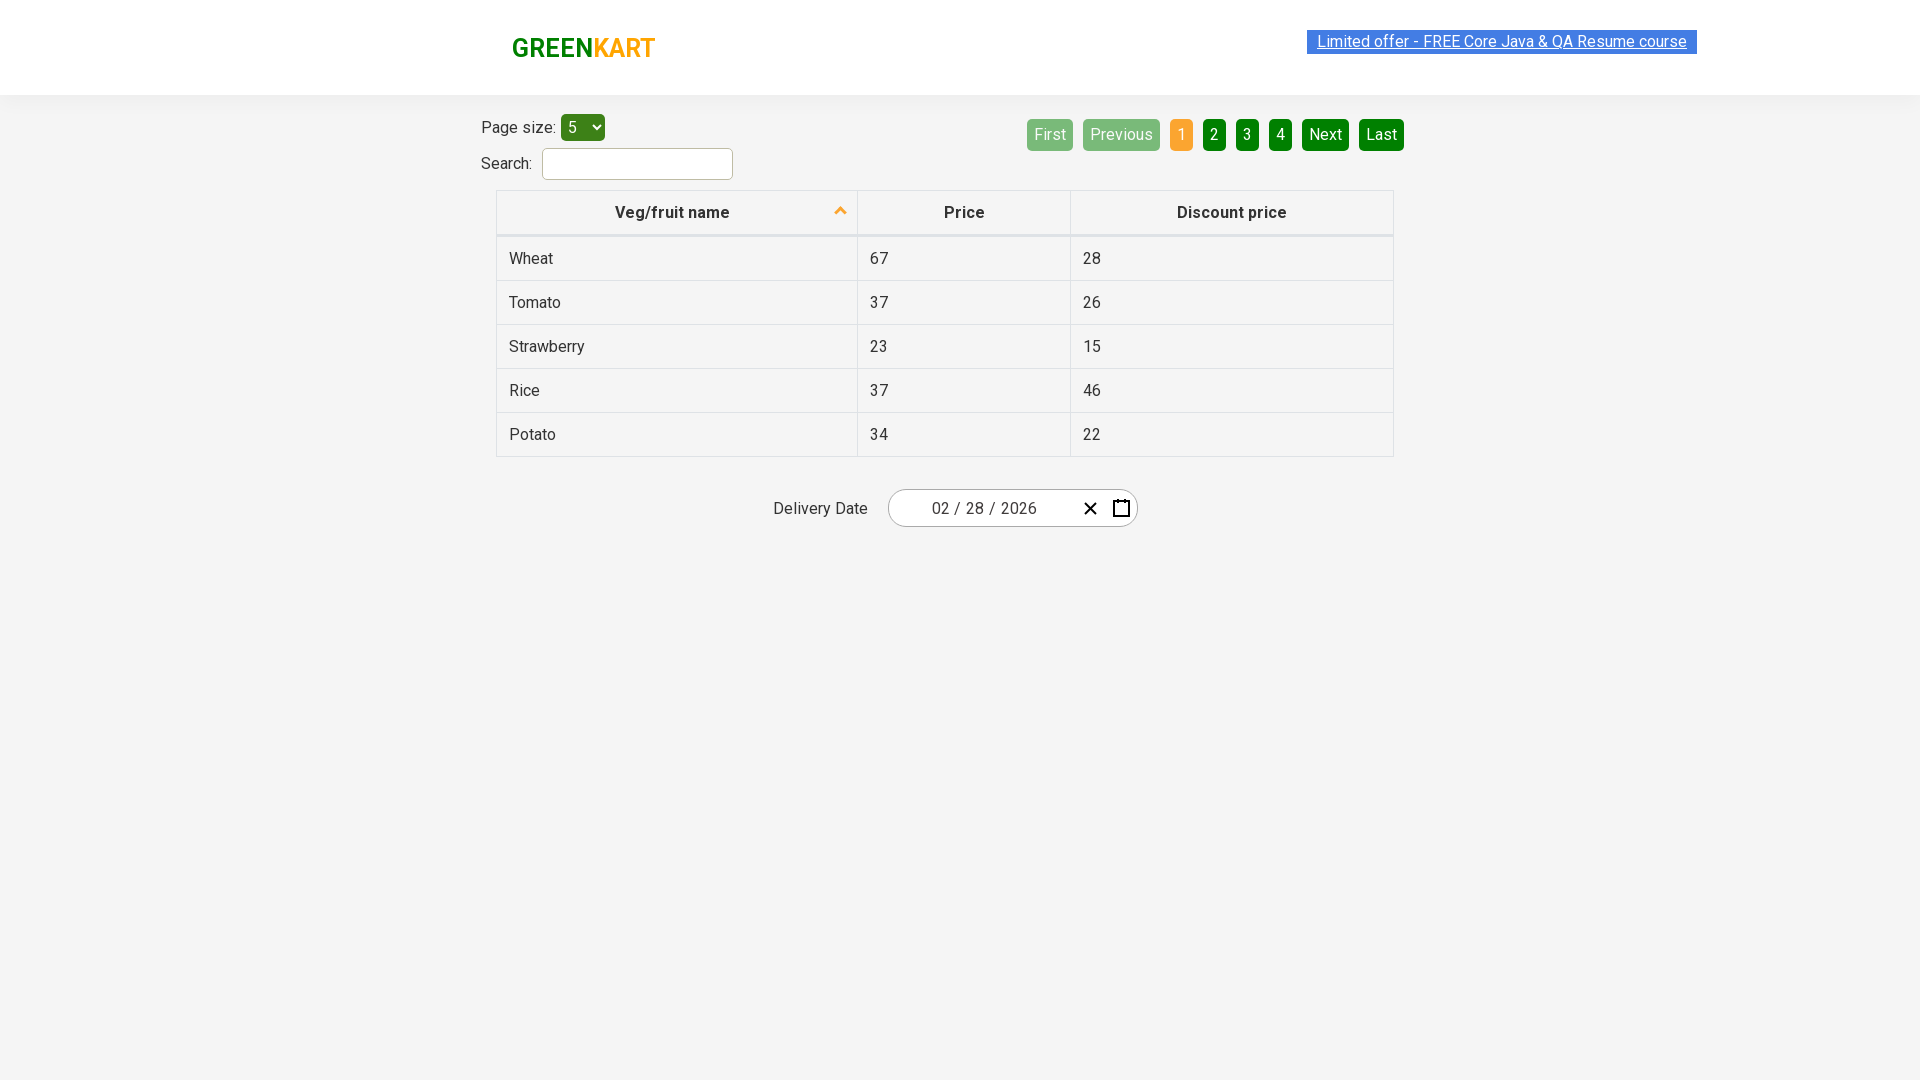

Entered 'Rice' in the search field on #search-field
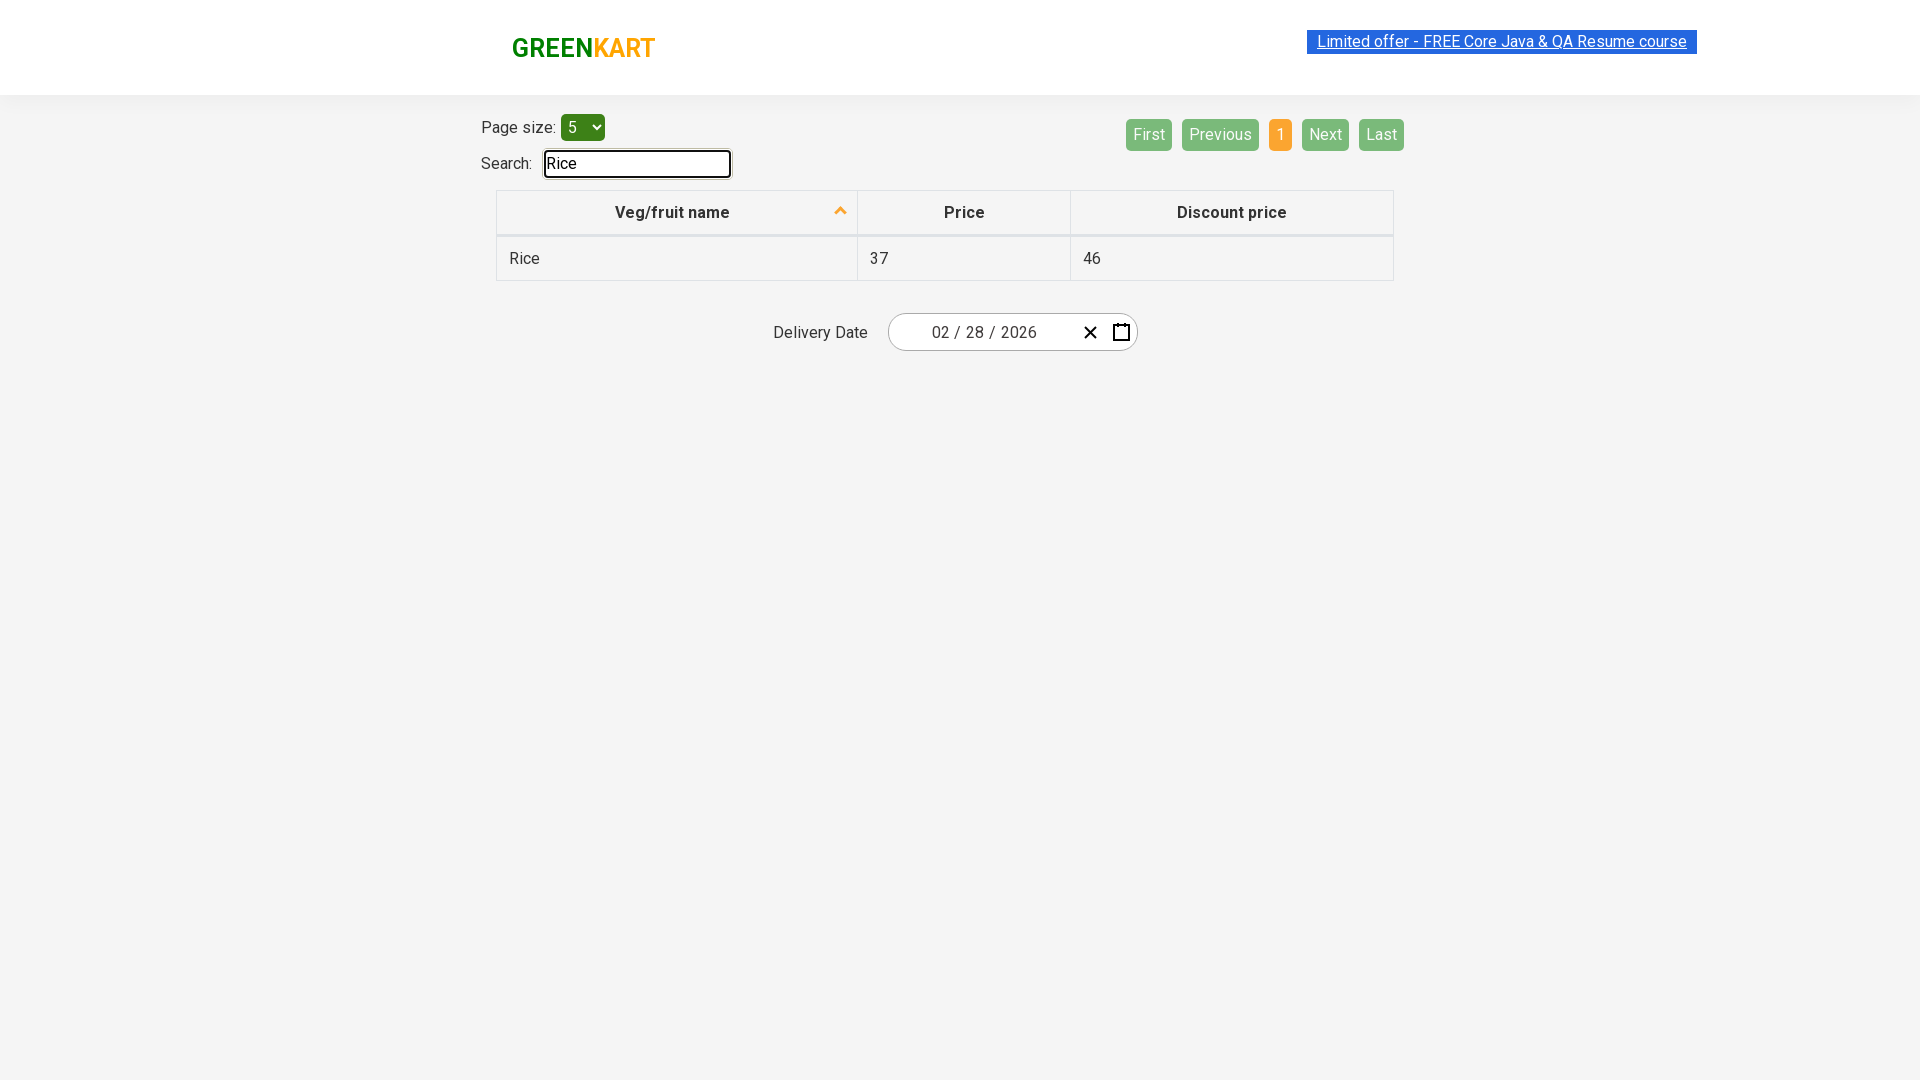

Filtered results table loaded
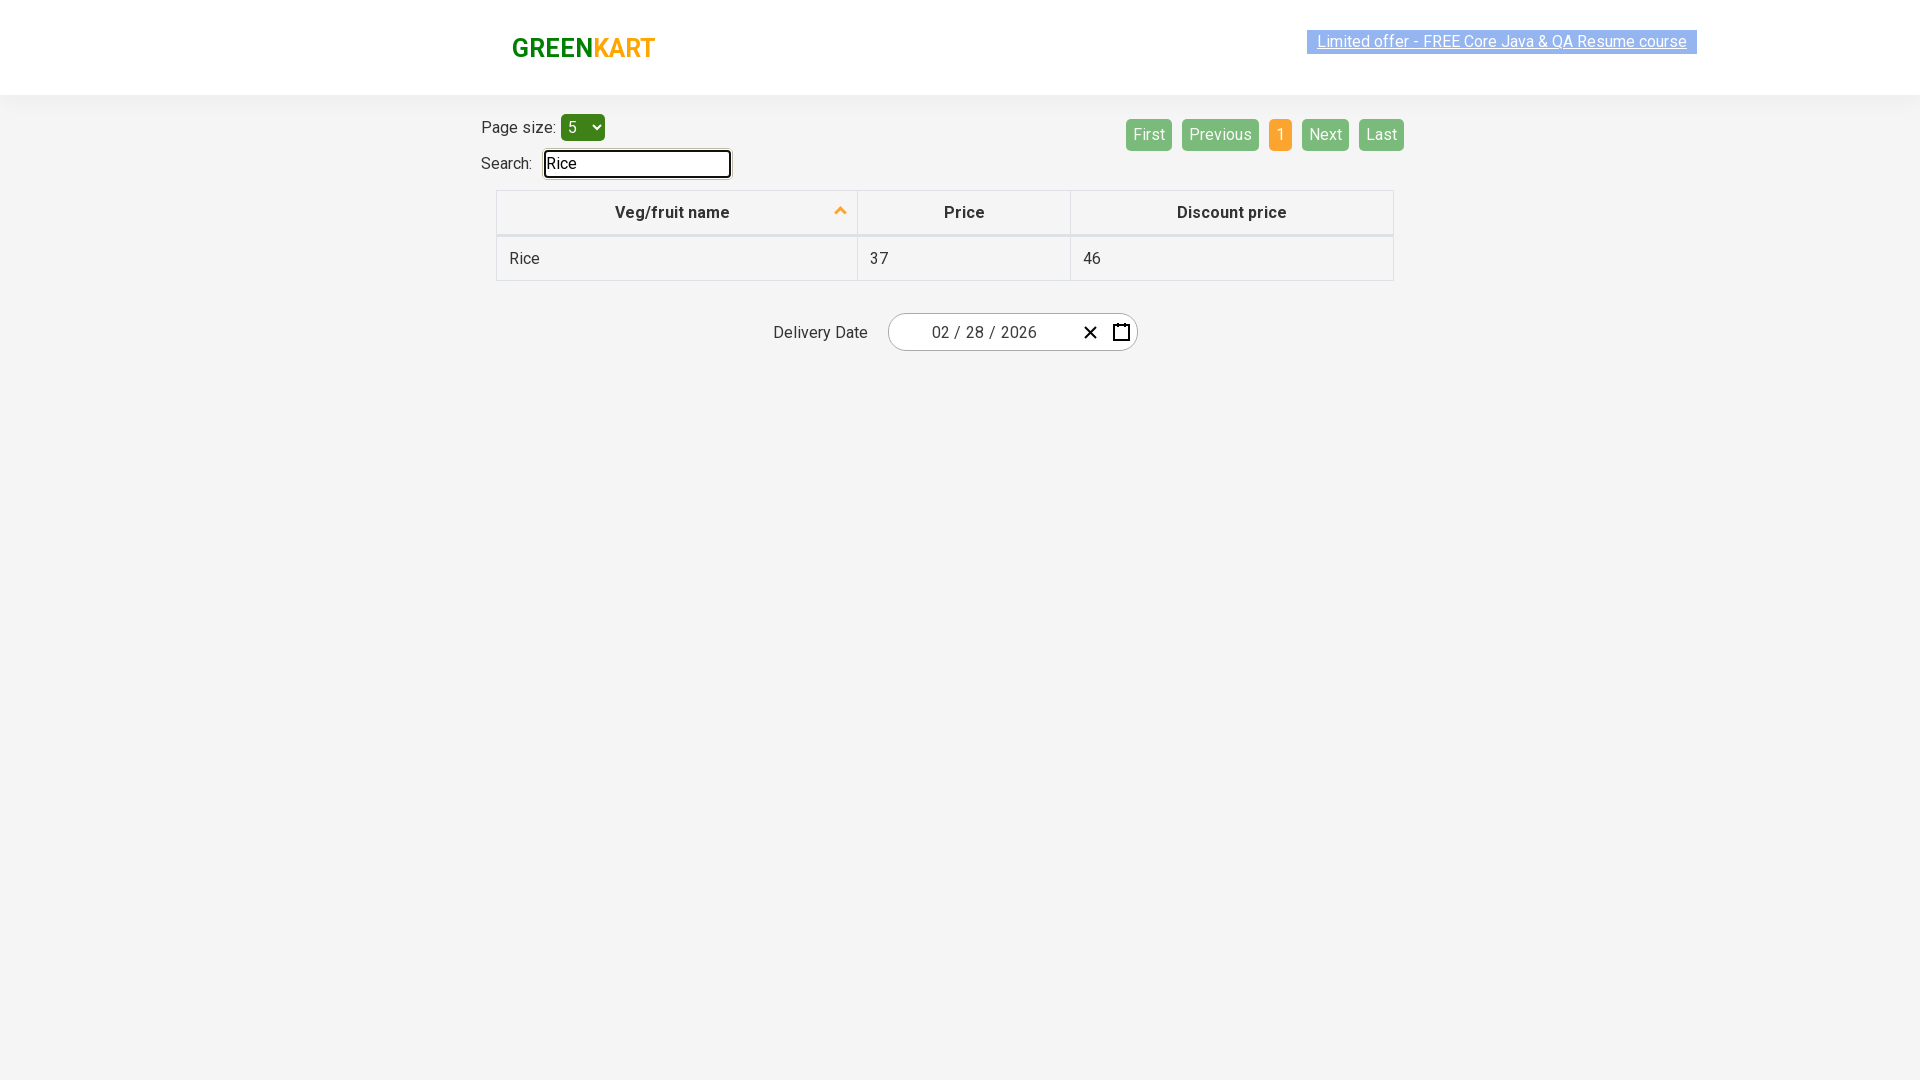

Retrieved 1 vegetable items from filtered results
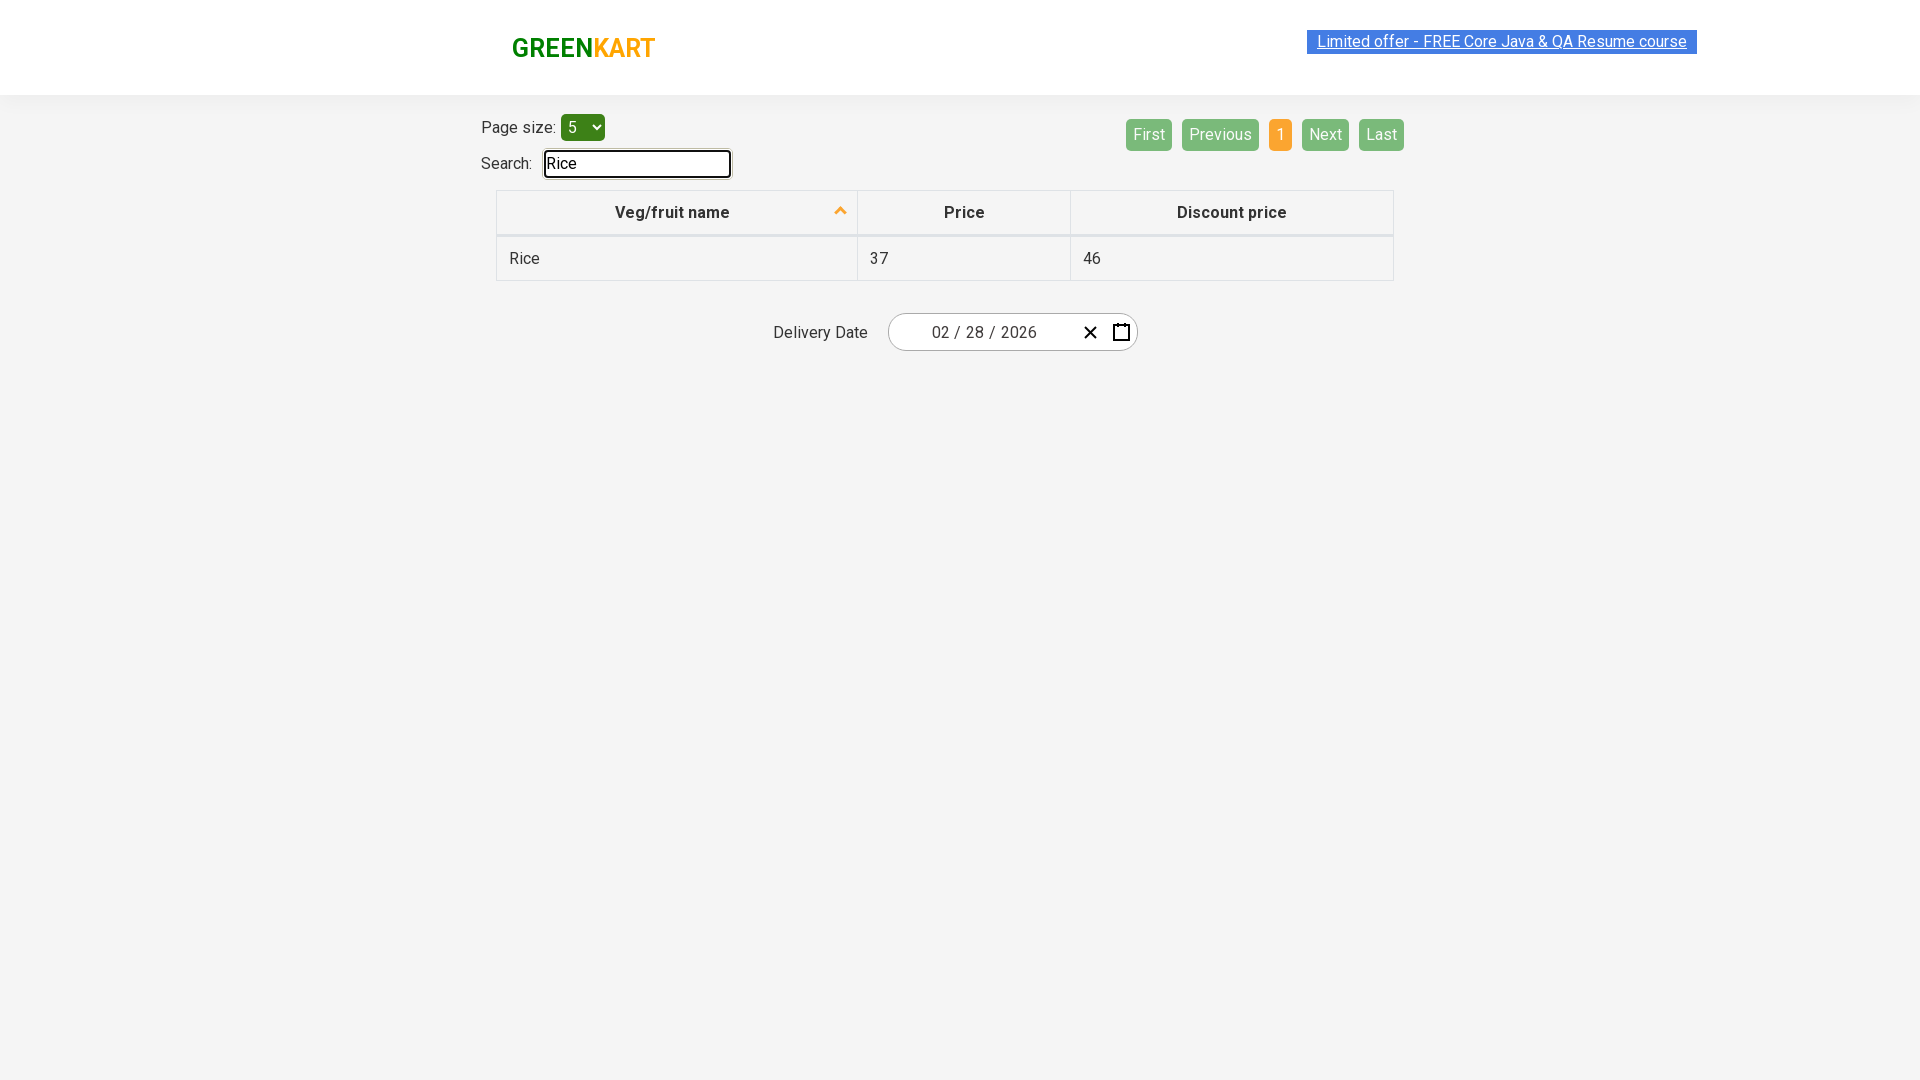

Verified 'Rice' contains 'Rice'
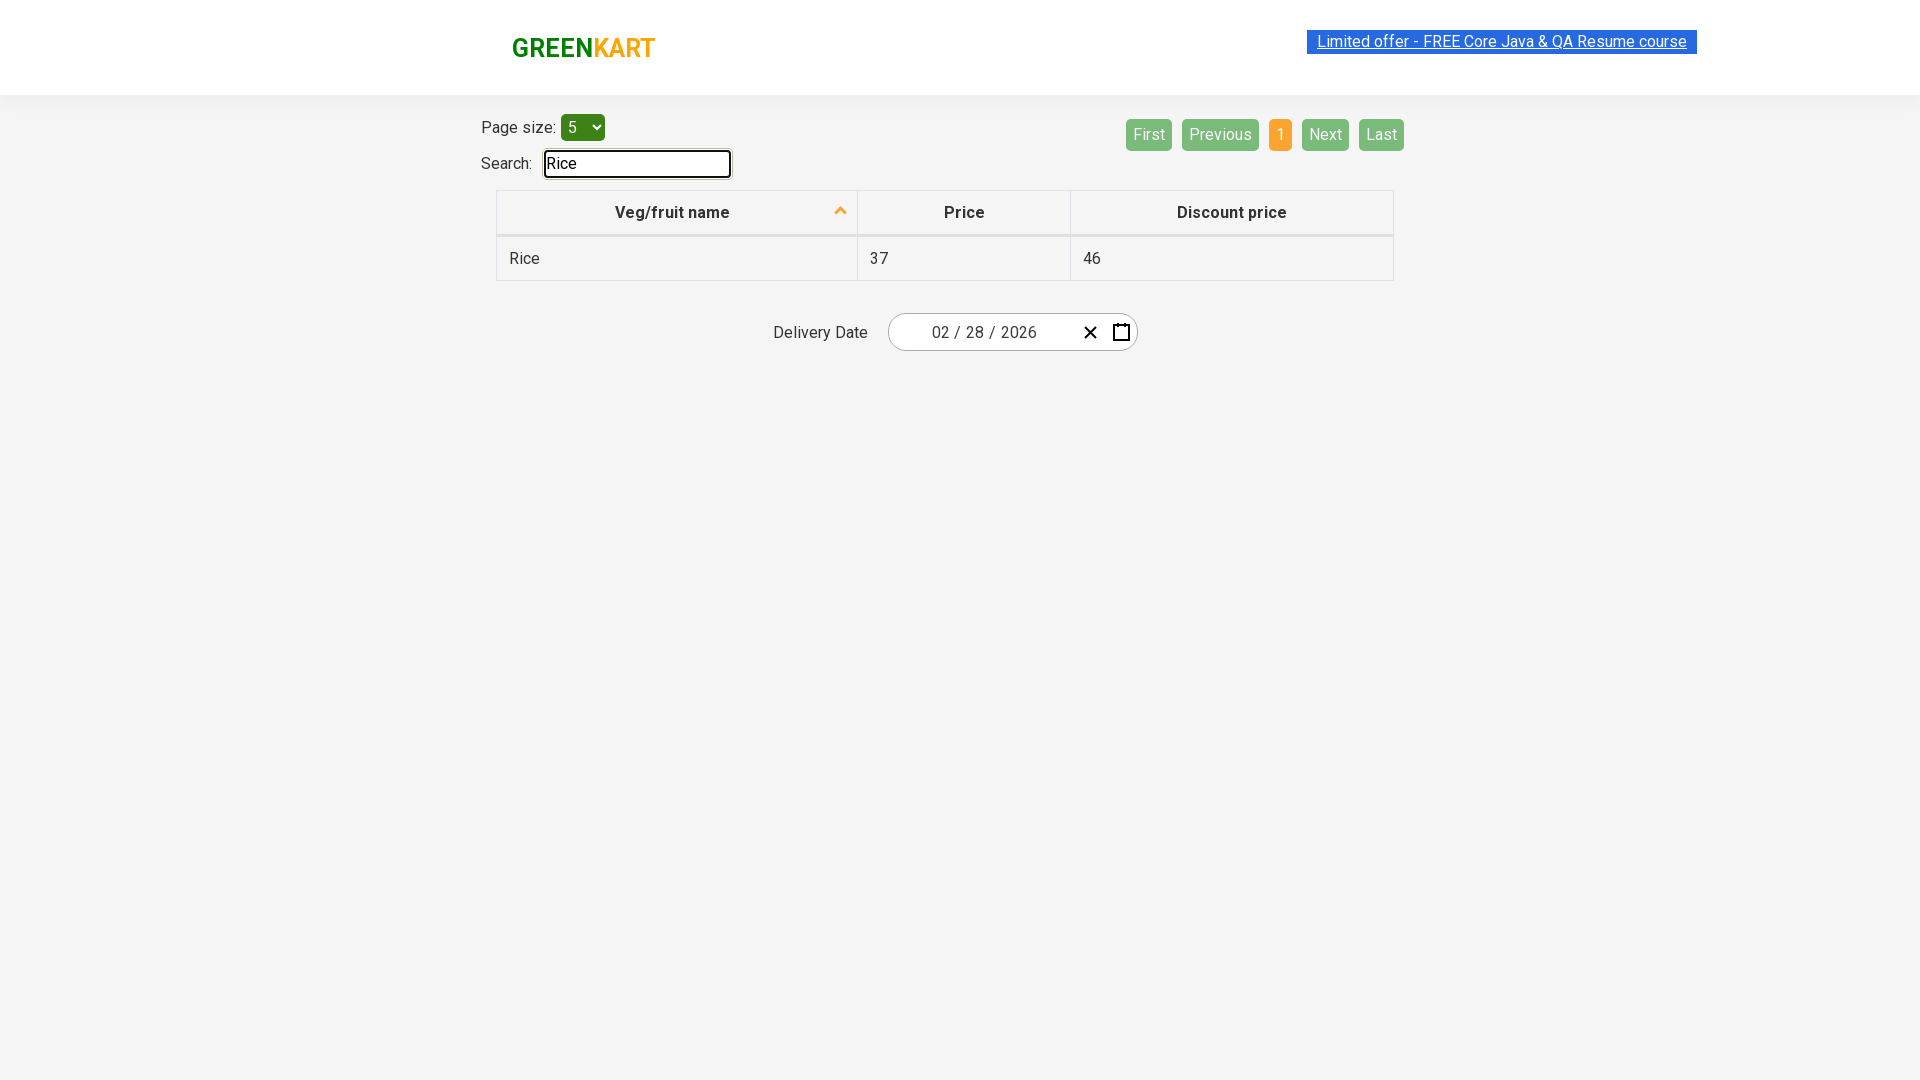

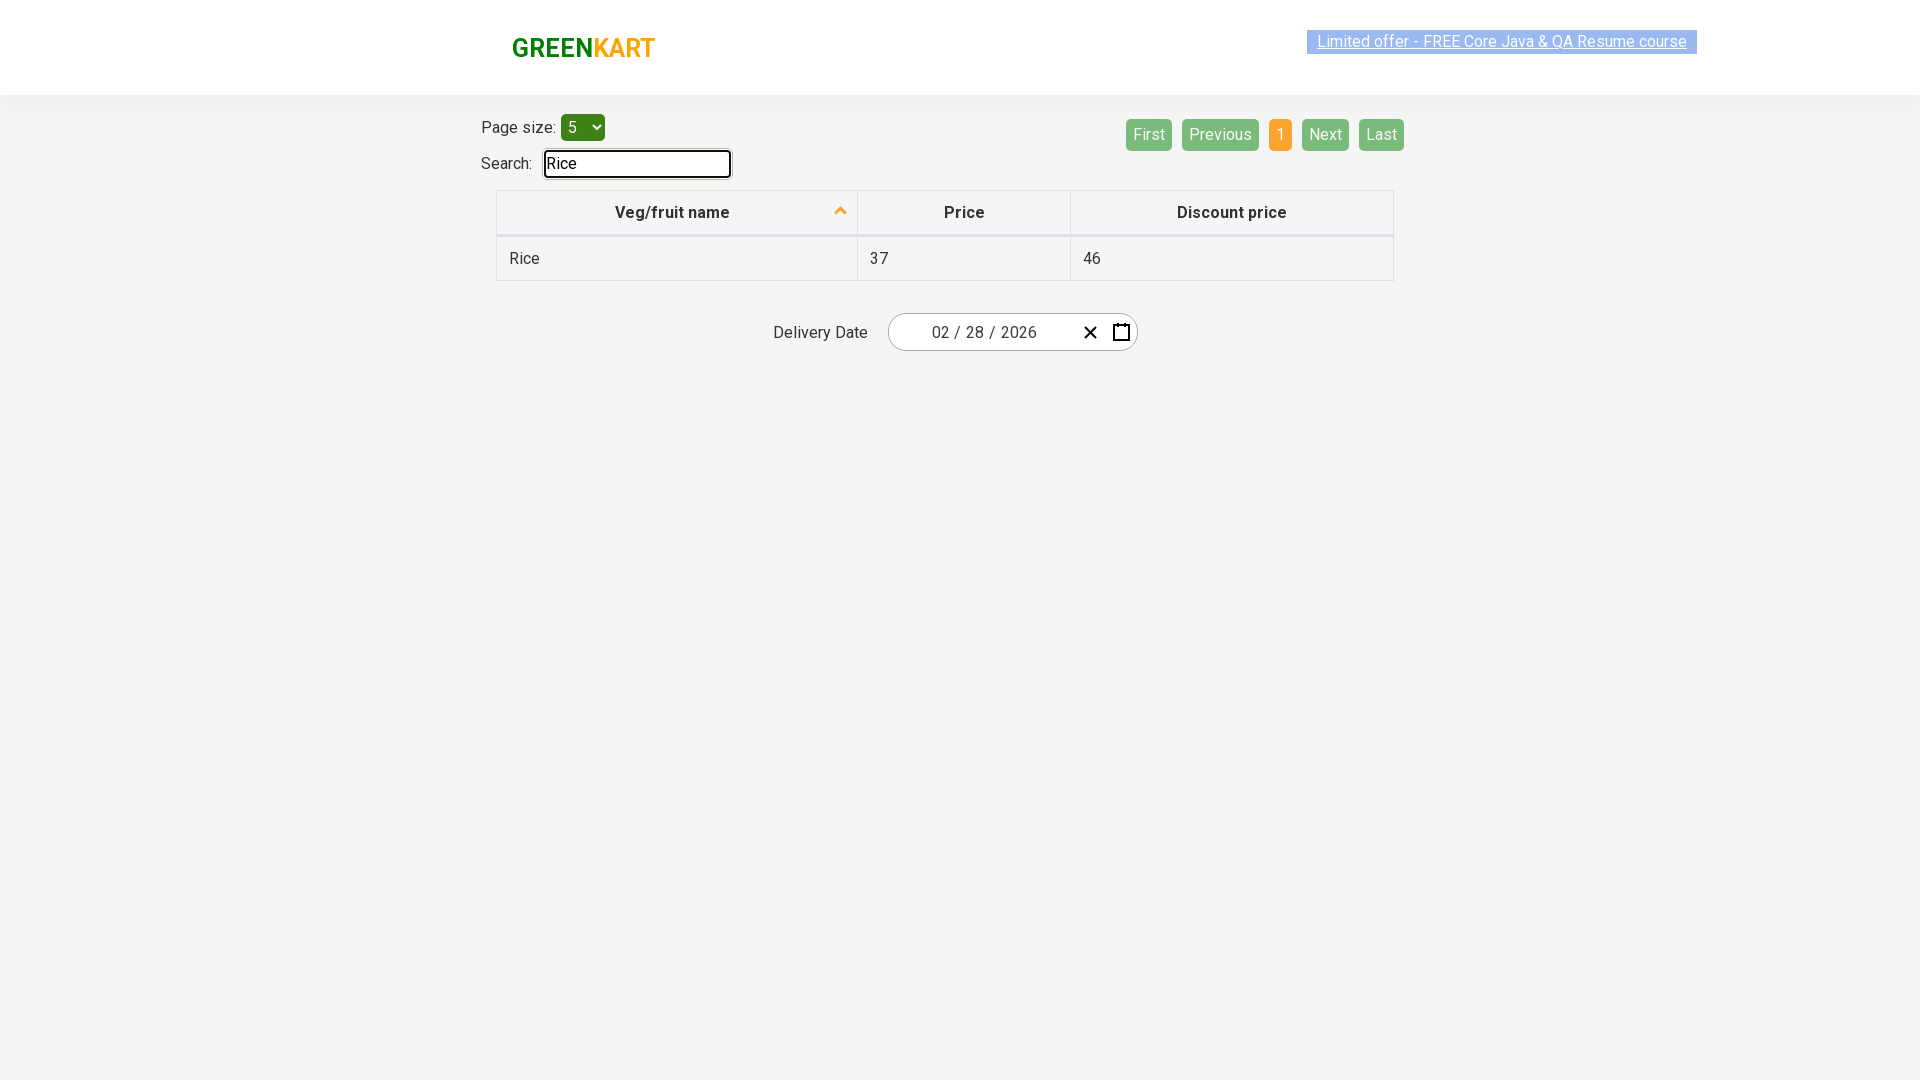